Tests button click functionality by clicking a button identified by its ID using XPath selector on a practice automation page

Starting URL: https://www.automationtesting.co.uk/buttons.html

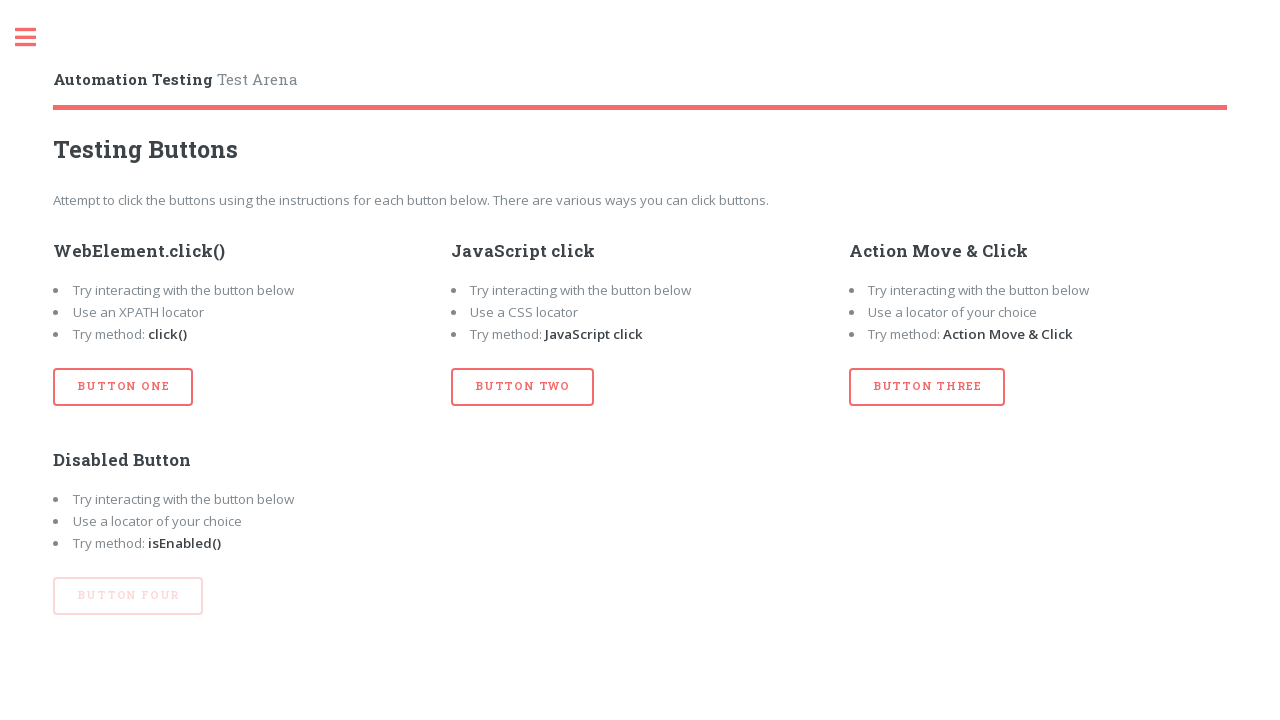

Clicked button with ID 'btn_one' using XPath equivalent selector at (123, 387) on button#btn_one
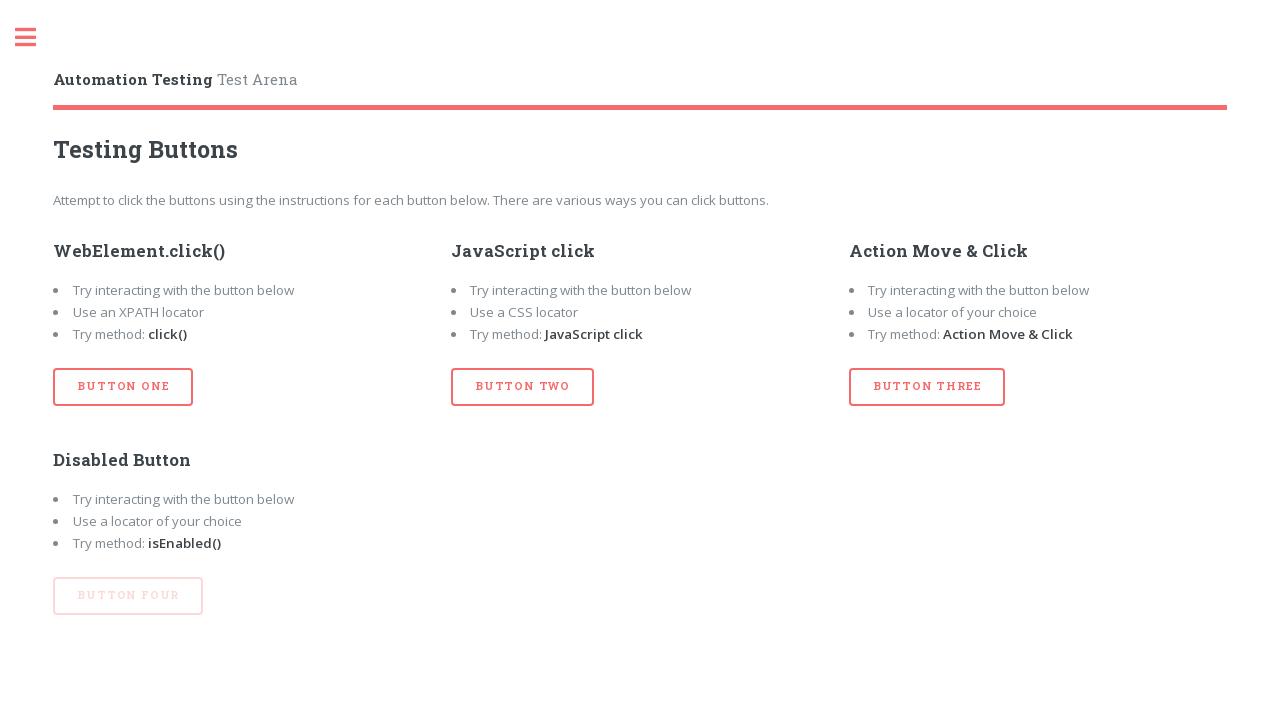

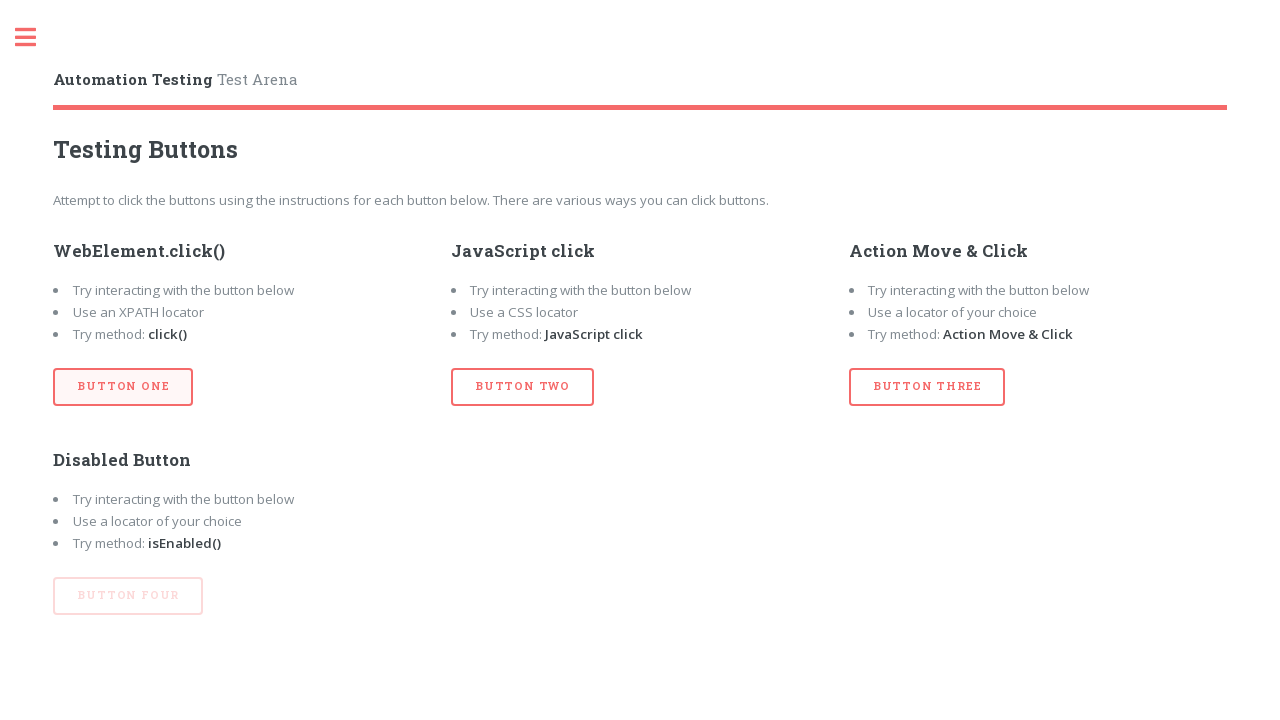